Tests interaction with a fake alert by clicking a button to trigger it and then clicking OK to dismiss it

Starting URL: https://testpages.herokuapp.com/styled/alerts/fake-alert-test.html

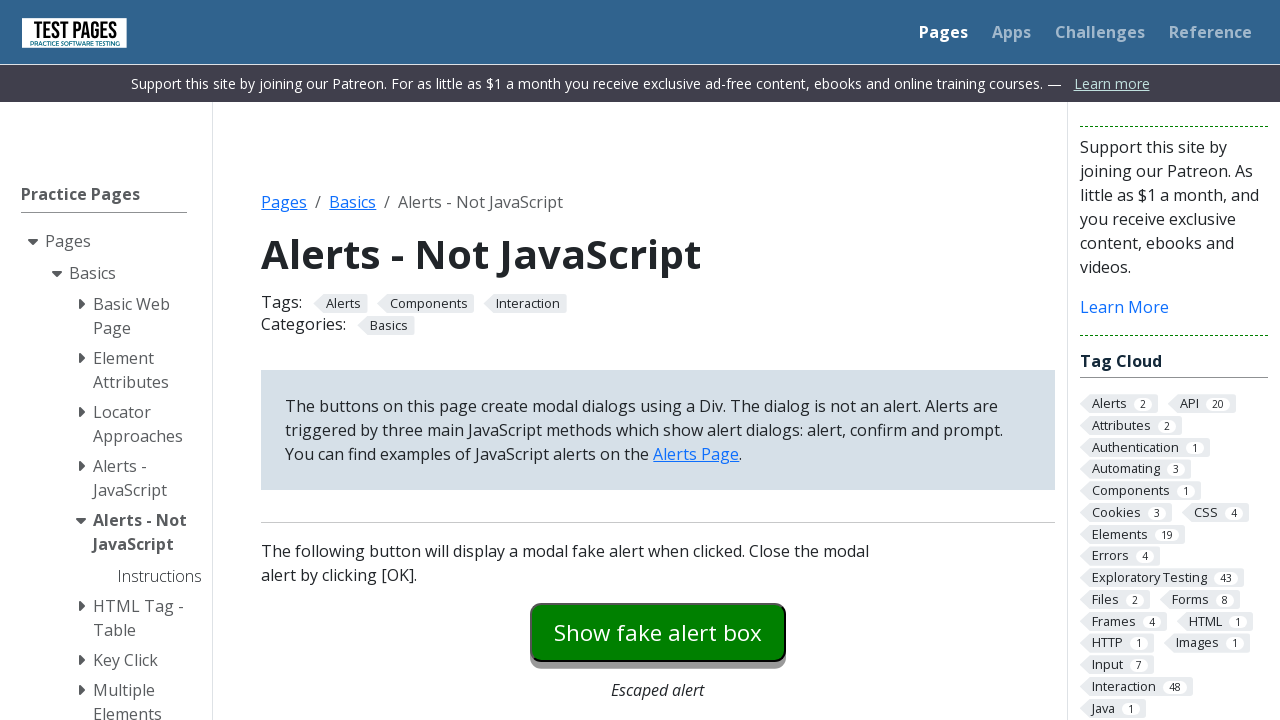

Clicked button to trigger fake alert at (658, 632) on #fakealert
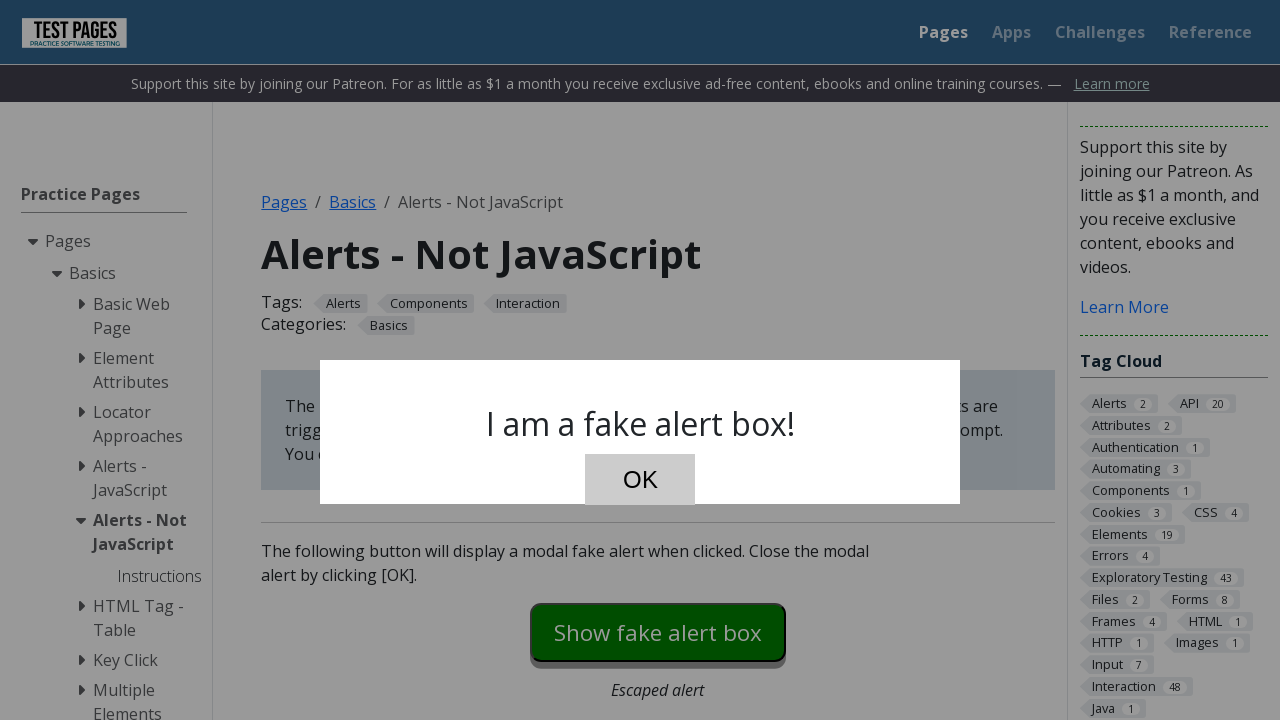

Waited for fake alert to appear
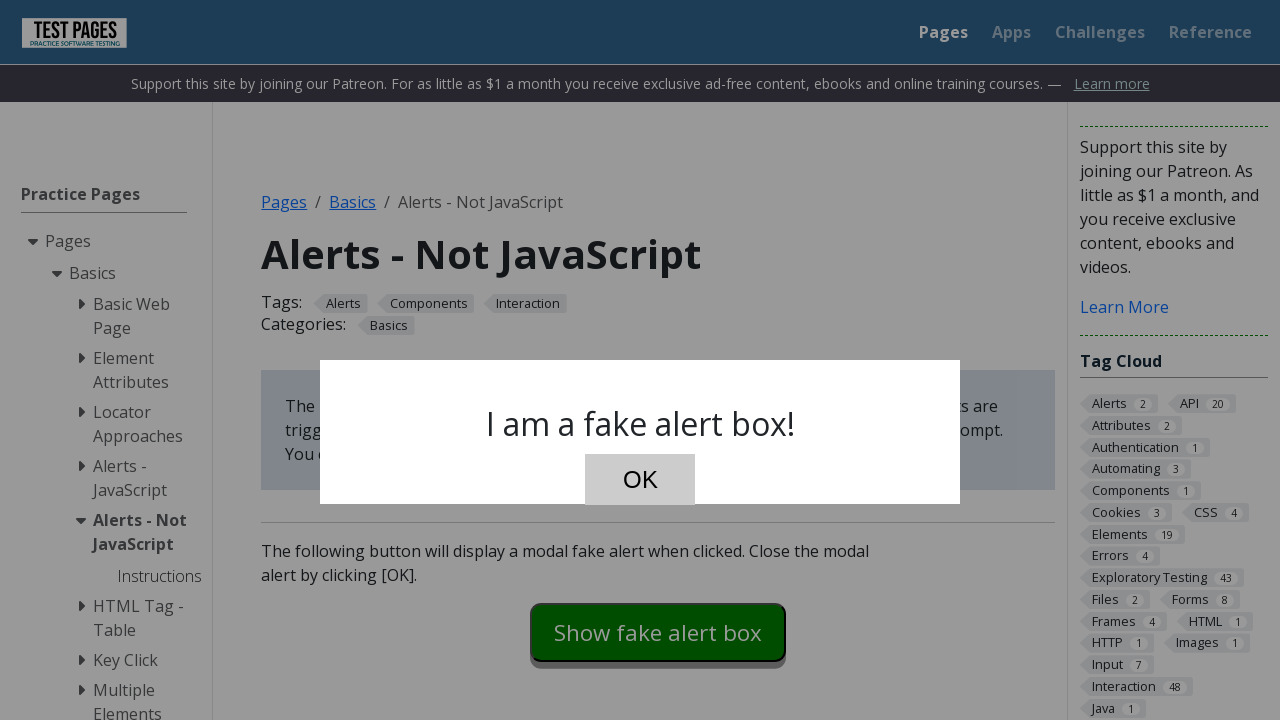

Clicked OK button to dismiss fake alert at (640, 480) on #dialog-ok
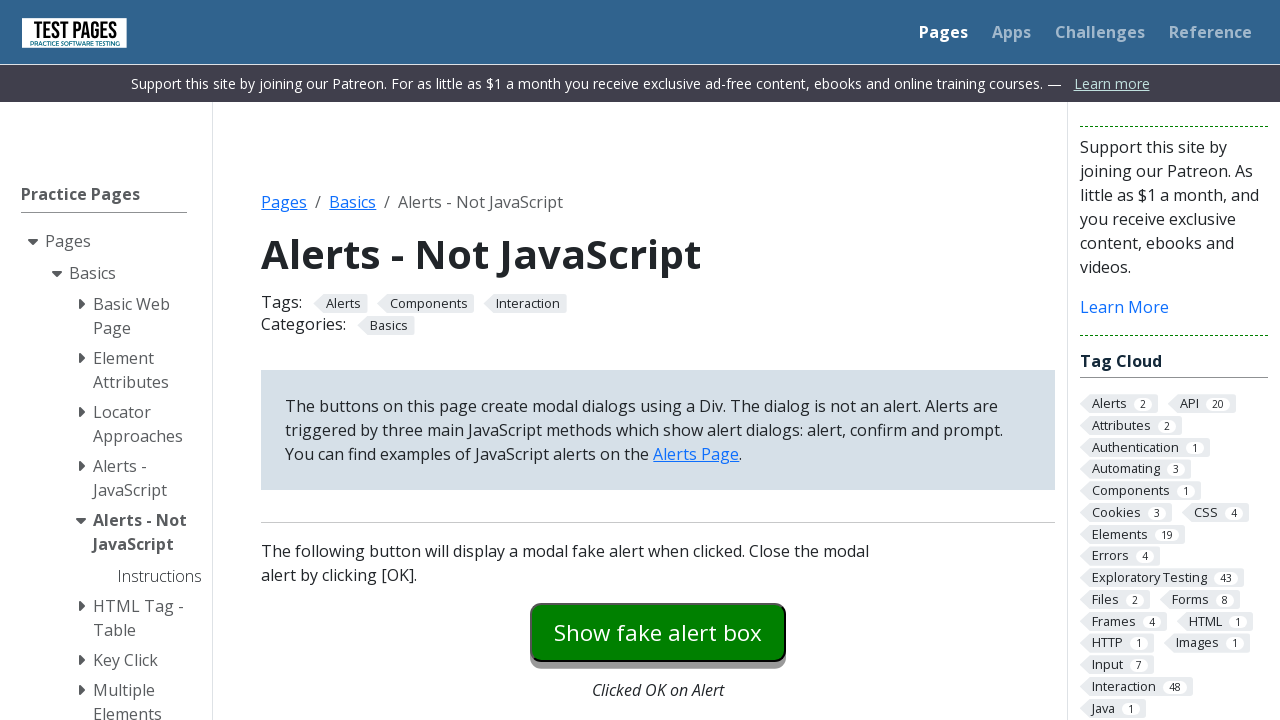

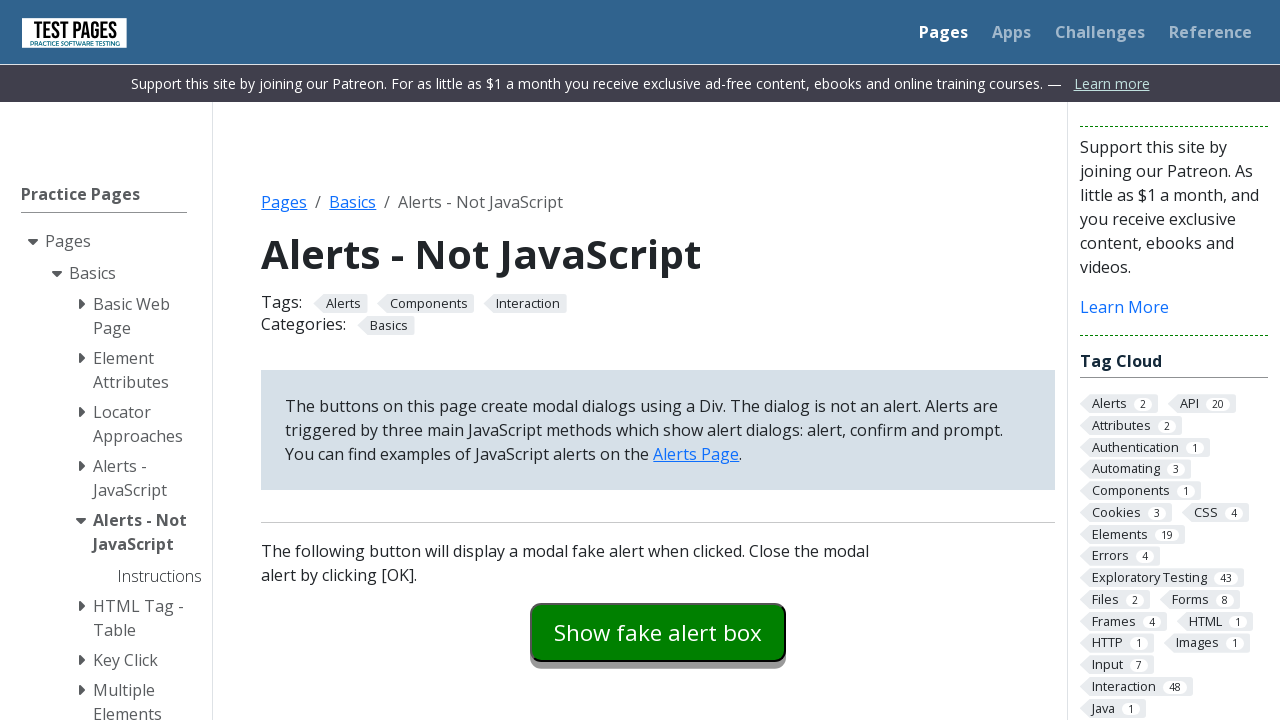